Tests registration form by filling all required and optional fields including first name, last name, email, phone, and address, then submits the form and verifies successful registration message

Starting URL: http://suninjuly.github.io/registration1.html

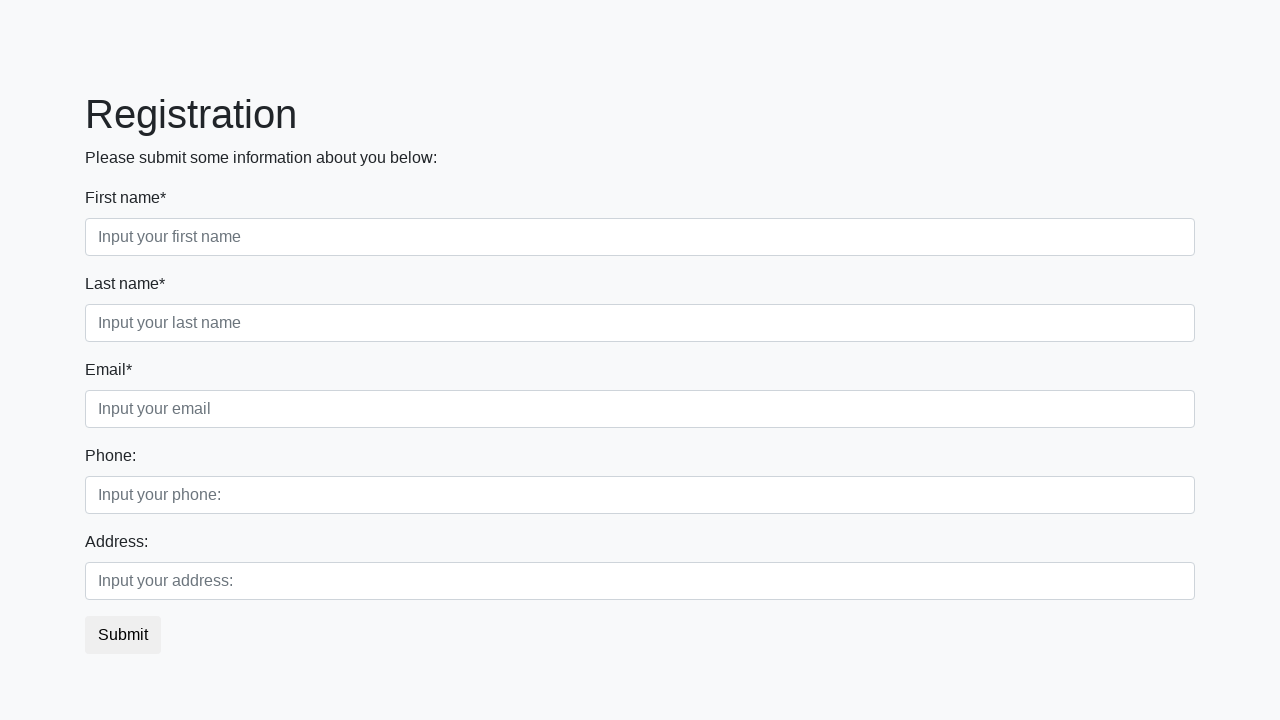

Filled first name field with 'John' on //div[1]/div[1]/input[@placeholder = 'Input your first name']
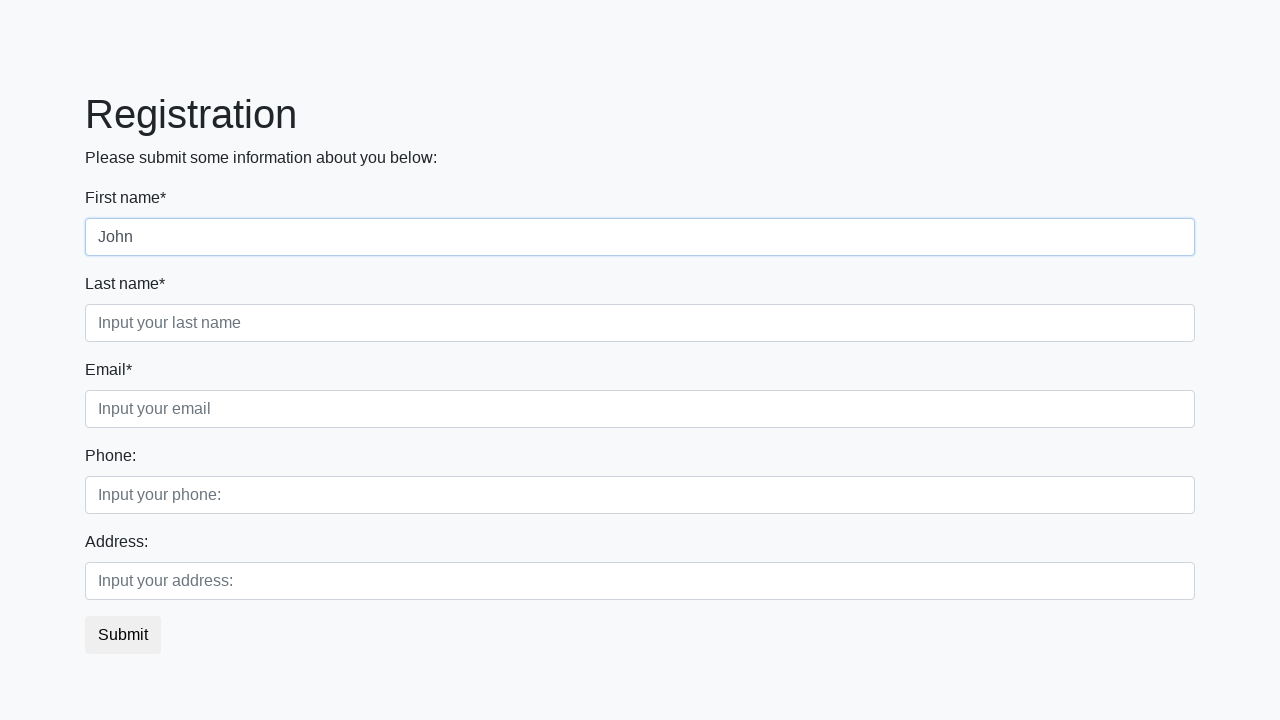

Filled last name field with 'Smith' on .form-control.second
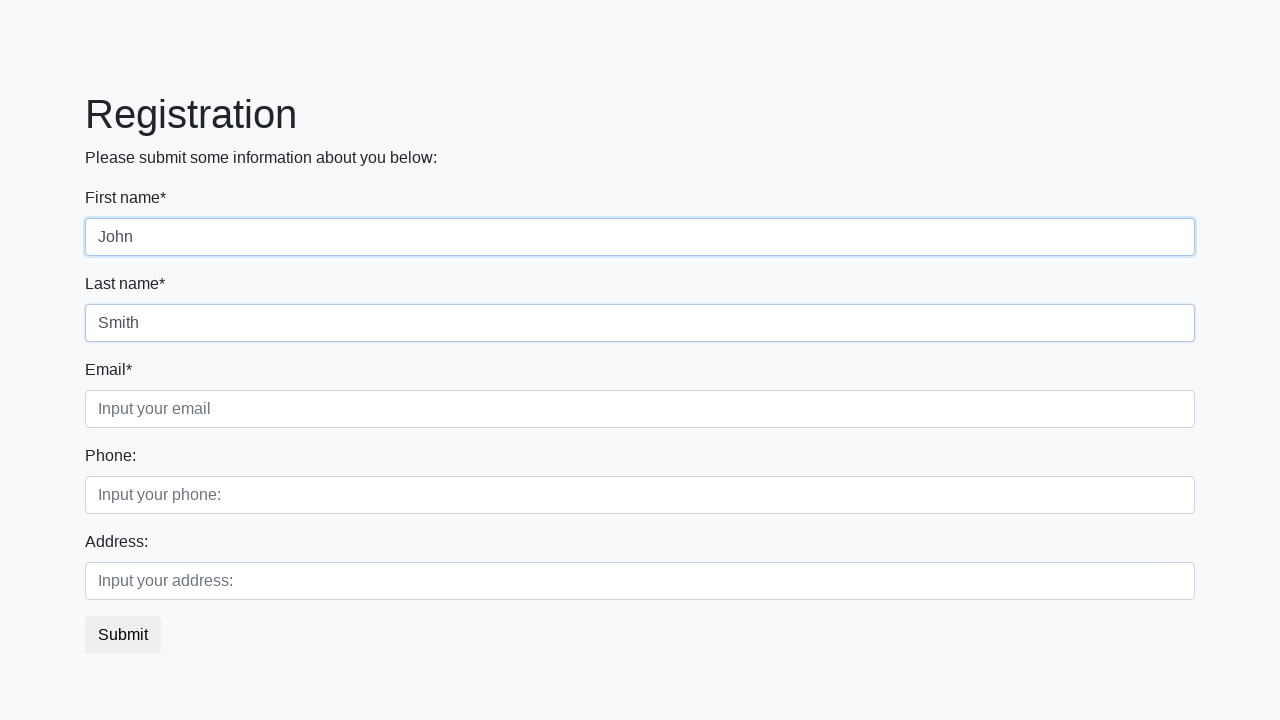

Filled email field with 'john.smith@example.com' on .form-control.third
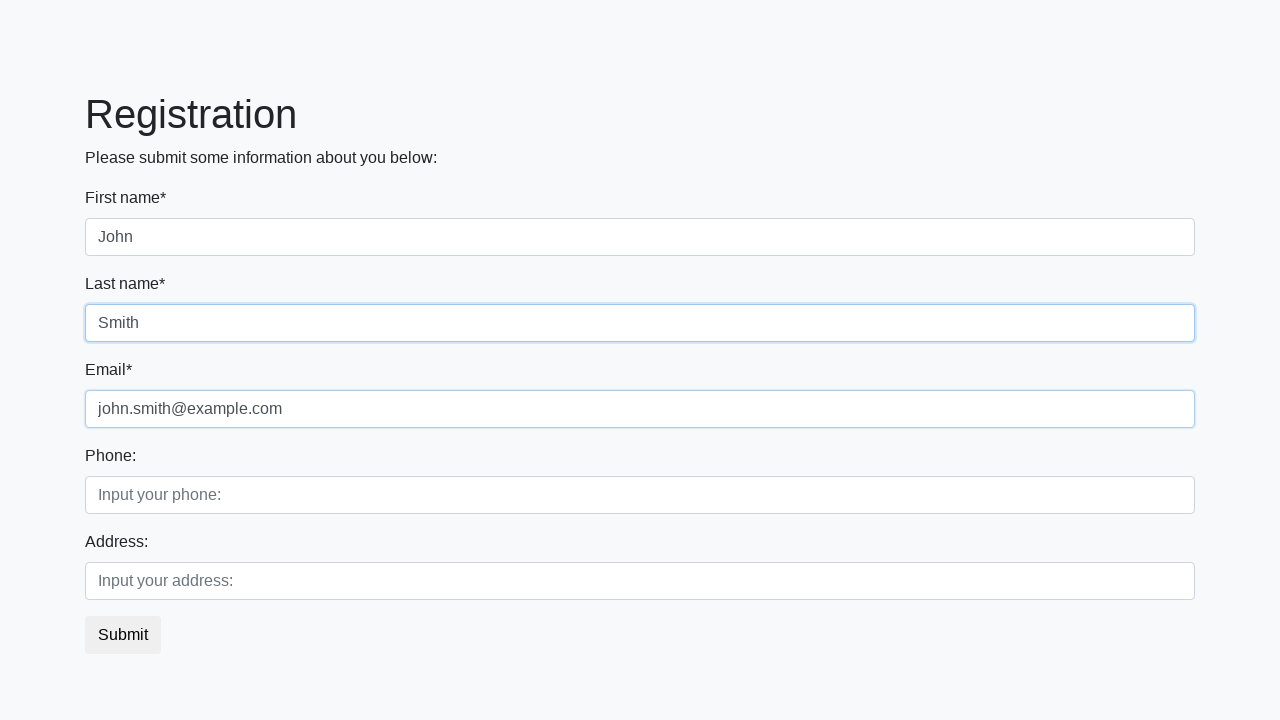

Filled phone number field with '5551234567' on div.second_block>div.form-group.first_class>input
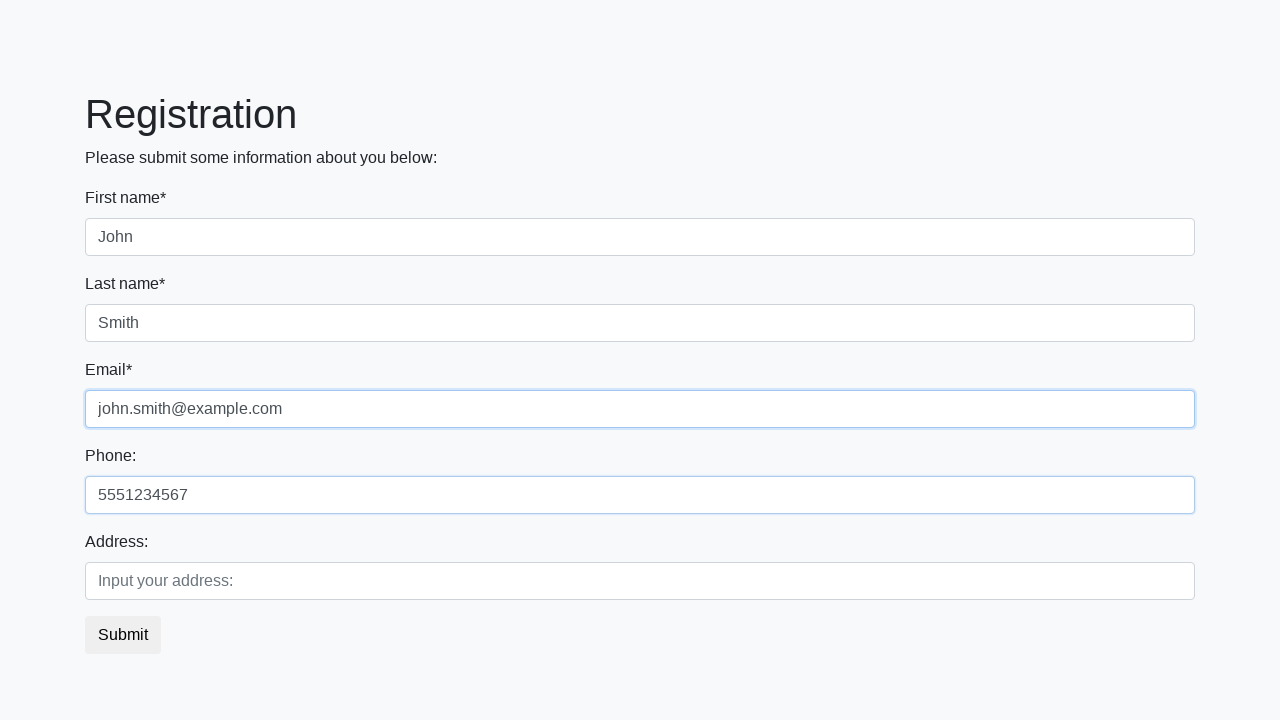

Filled address field with '123 Main Street' on div.second_block>div.form-group.second_class>input
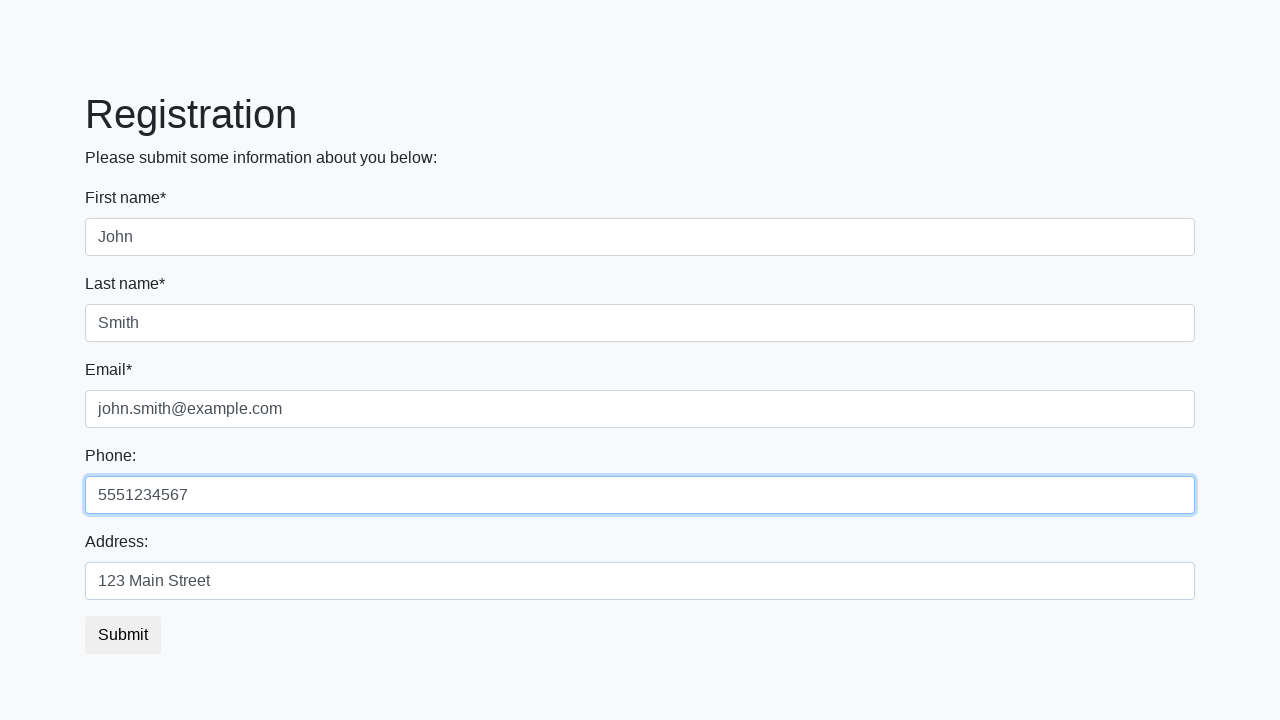

Clicked submit button to register at (123, 635) on button.btn
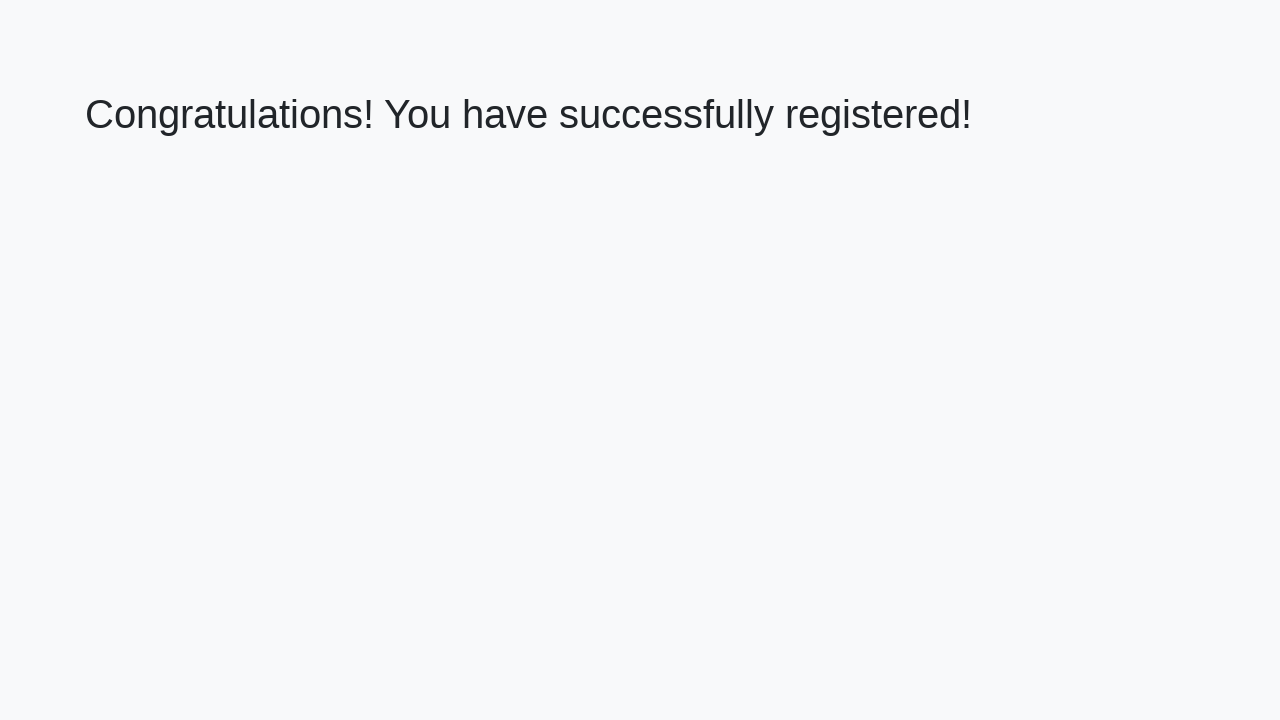

Success message header loaded
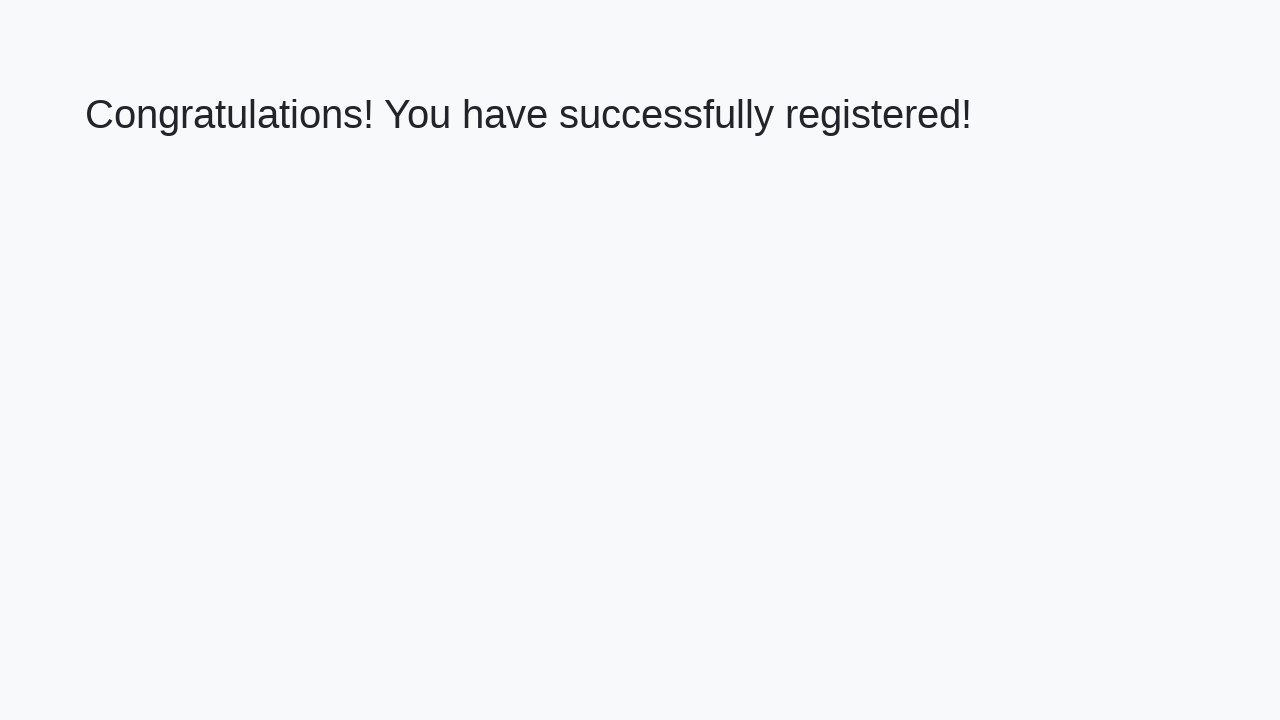

Retrieved success message text
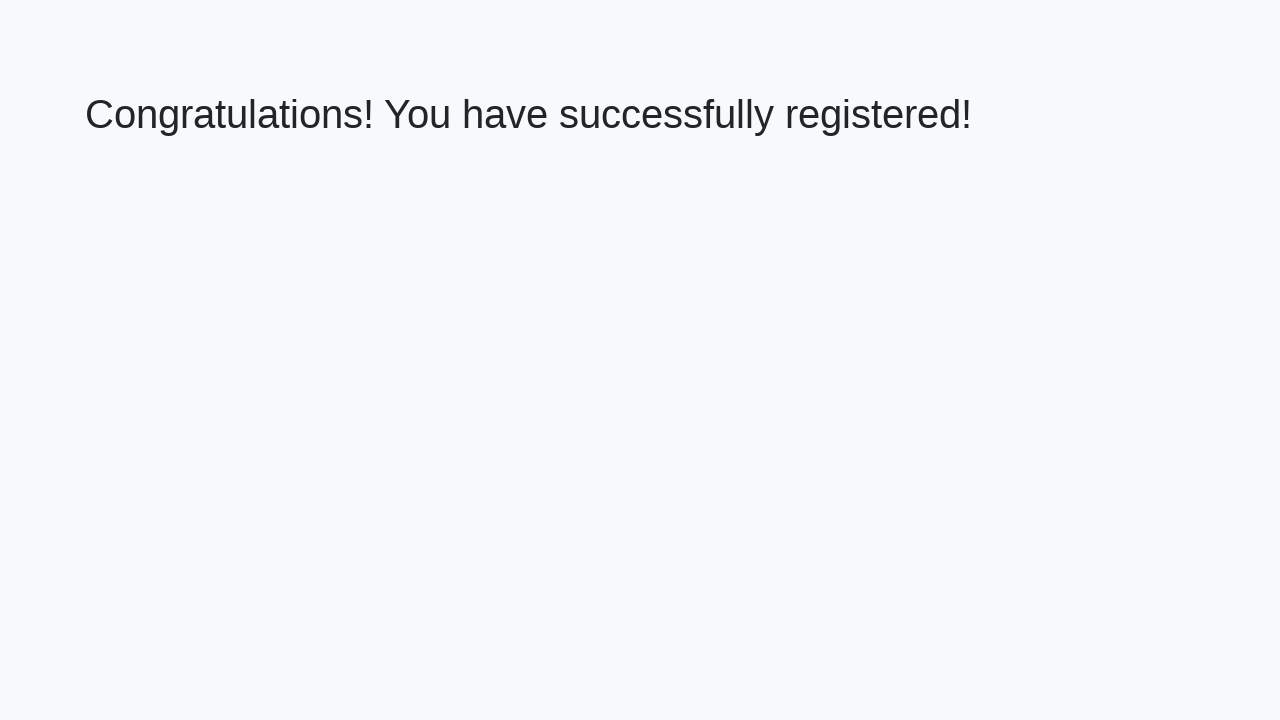

Verified successful registration message
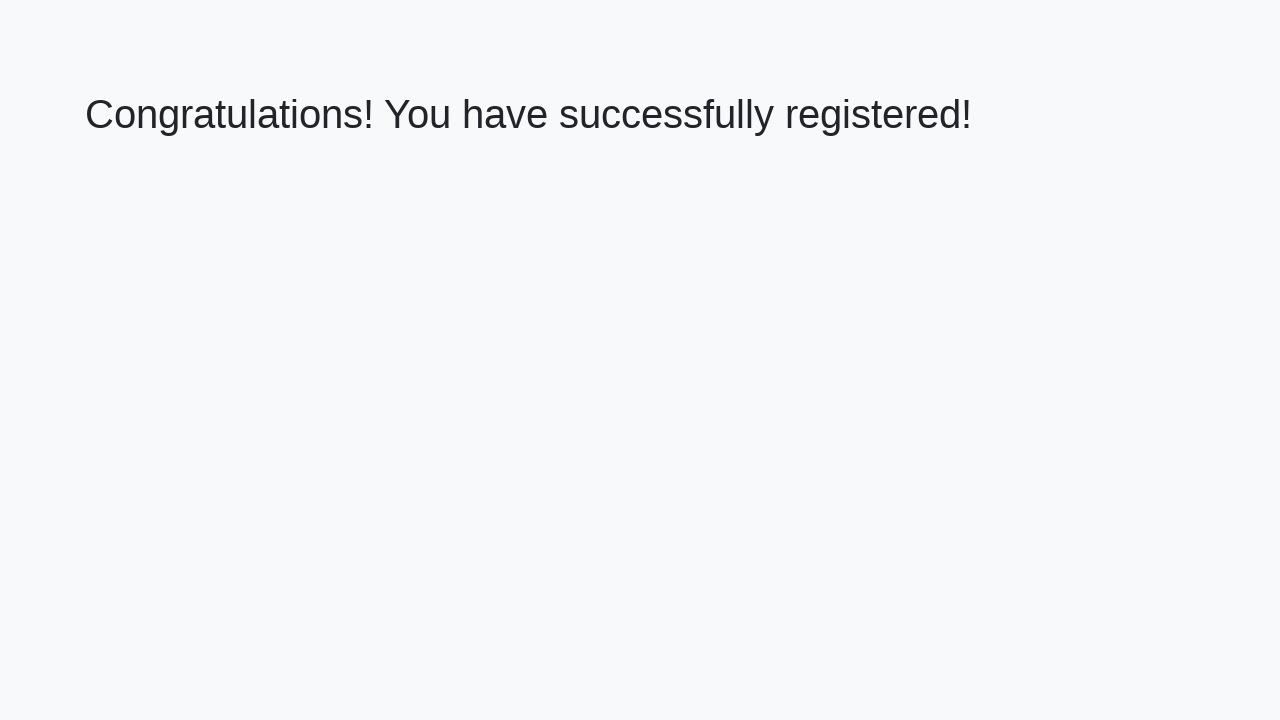

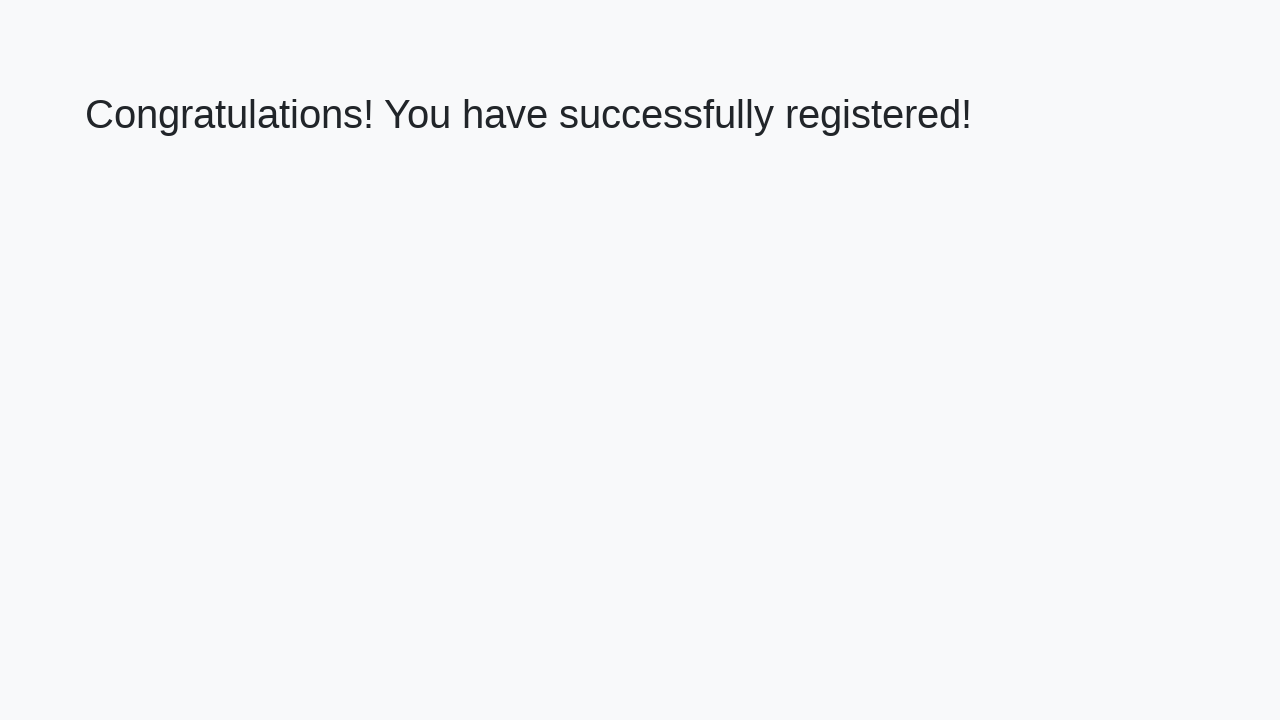